Tests the product filtering functionality by clicking the filter icon, selecting a filter option (Black color), and applying the filter

Starting URL: https://demo.applitools.com/gridHackathonV2.html

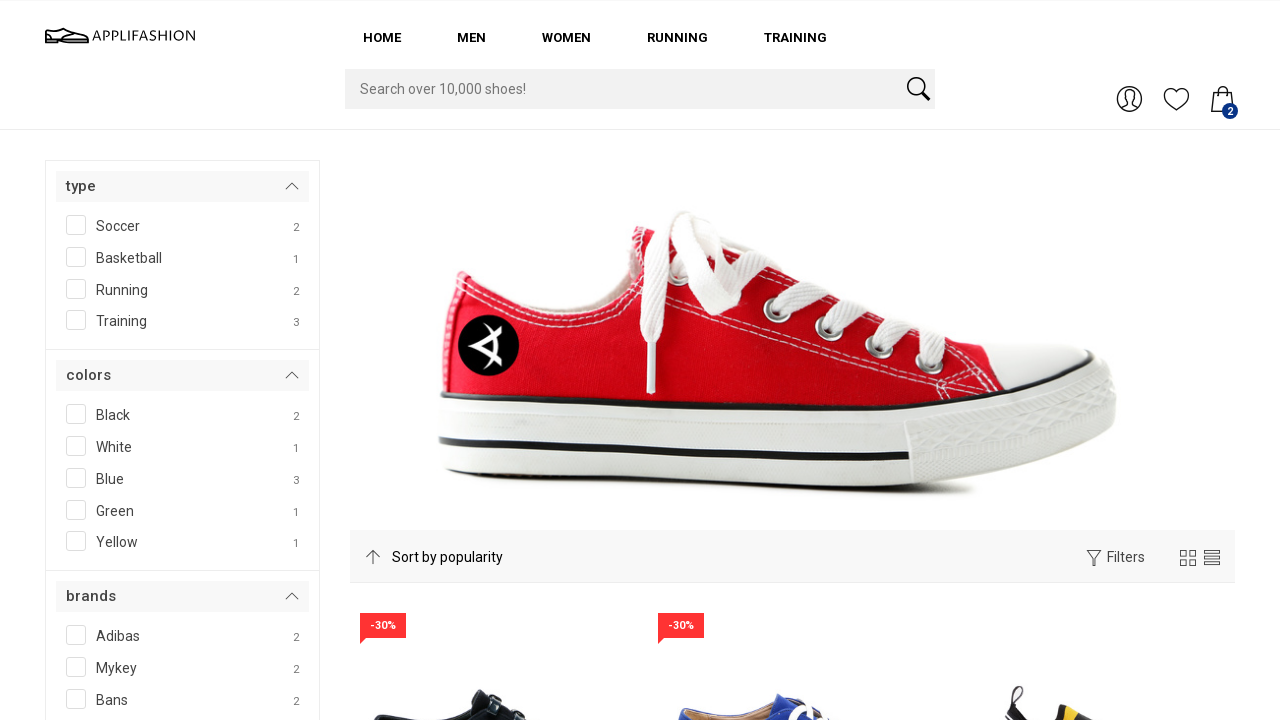

Clicked filter icon to open filter panel at (1094, 558) on #ti-filter
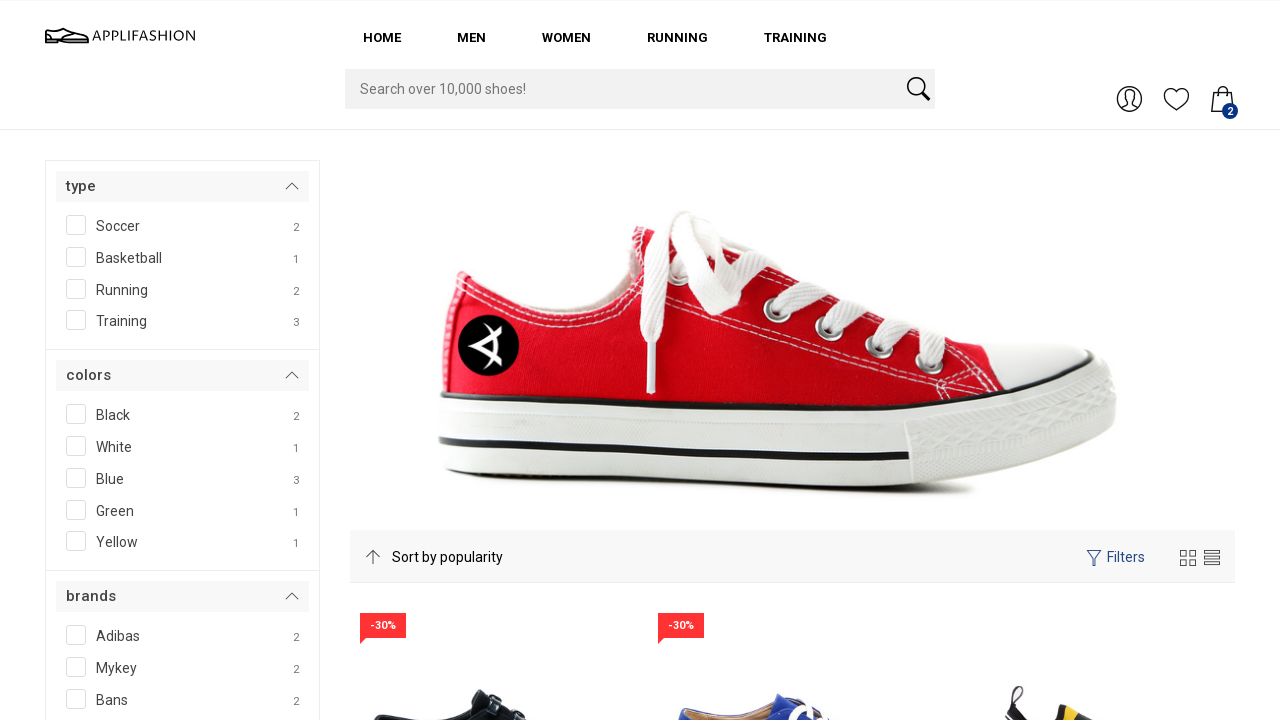

Selected Black color filter option at (76, 414) on #SPAN__checkmark__107
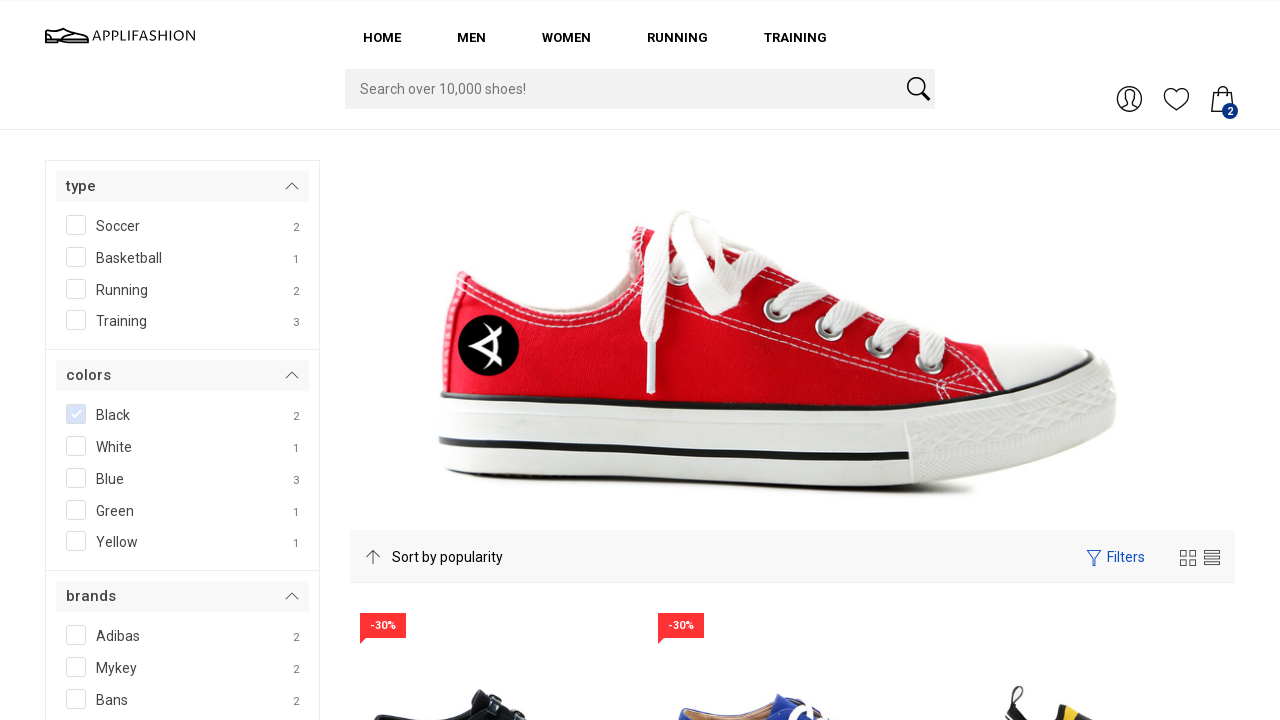

Clicked filter button to apply filters at (103, 360) on #filterBtn
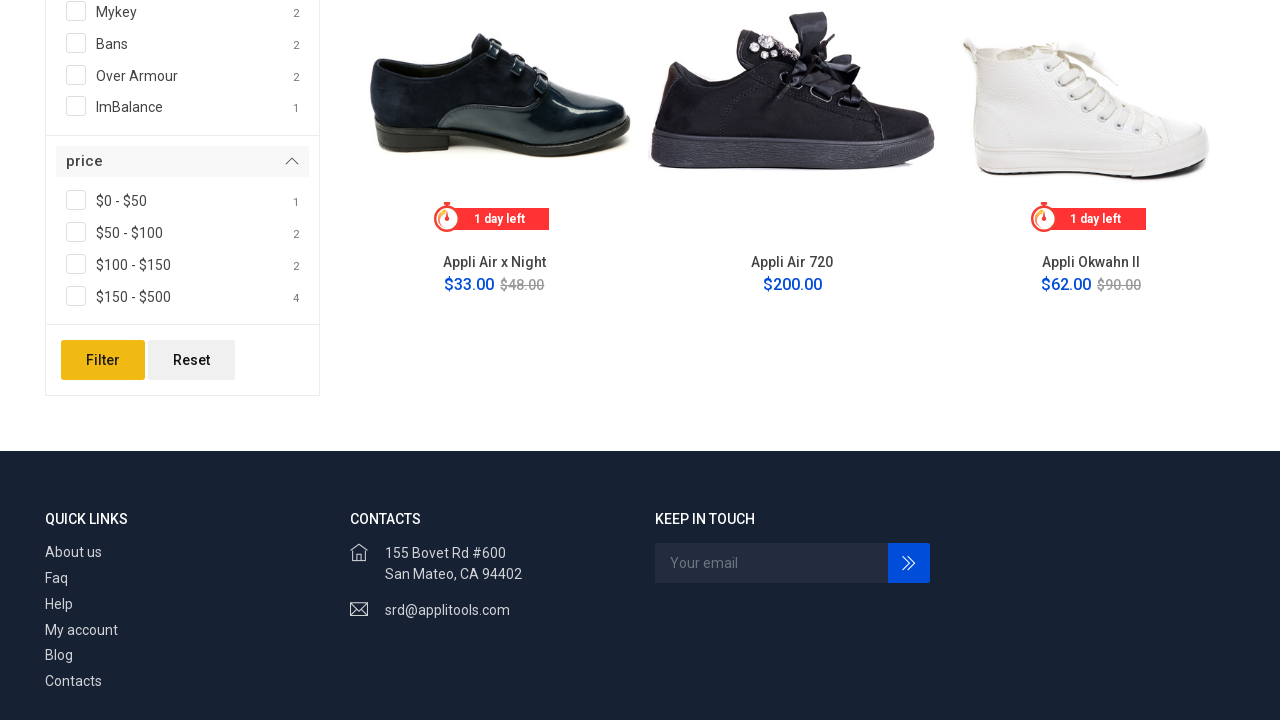

Product grid updated with filtered results
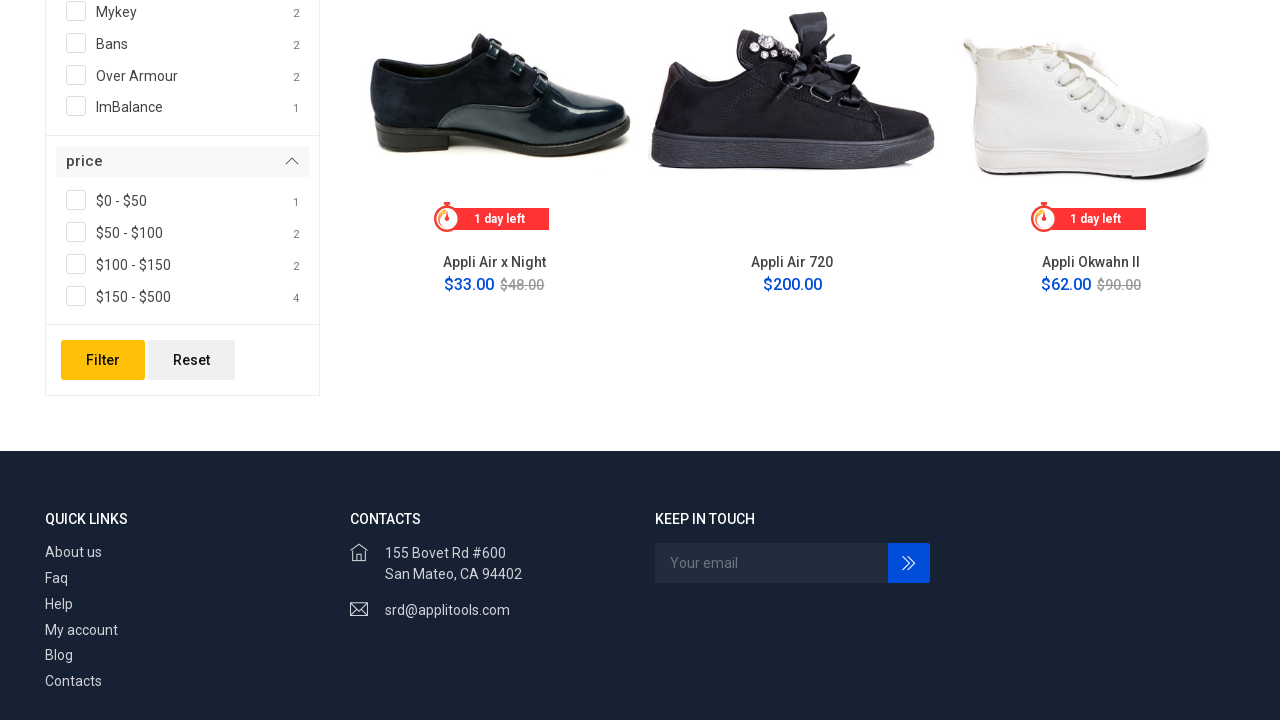

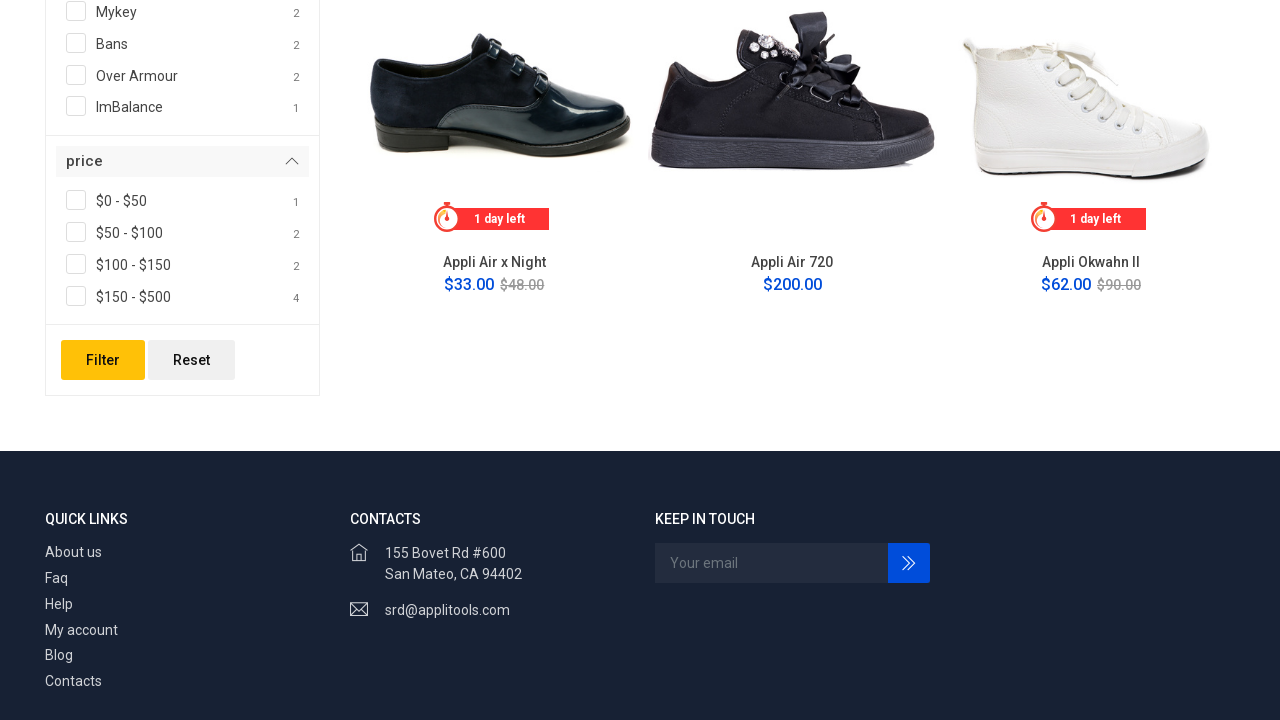